Tests that entered text is trimmed when editing a todo item.

Starting URL: https://demo.playwright.dev/todomvc

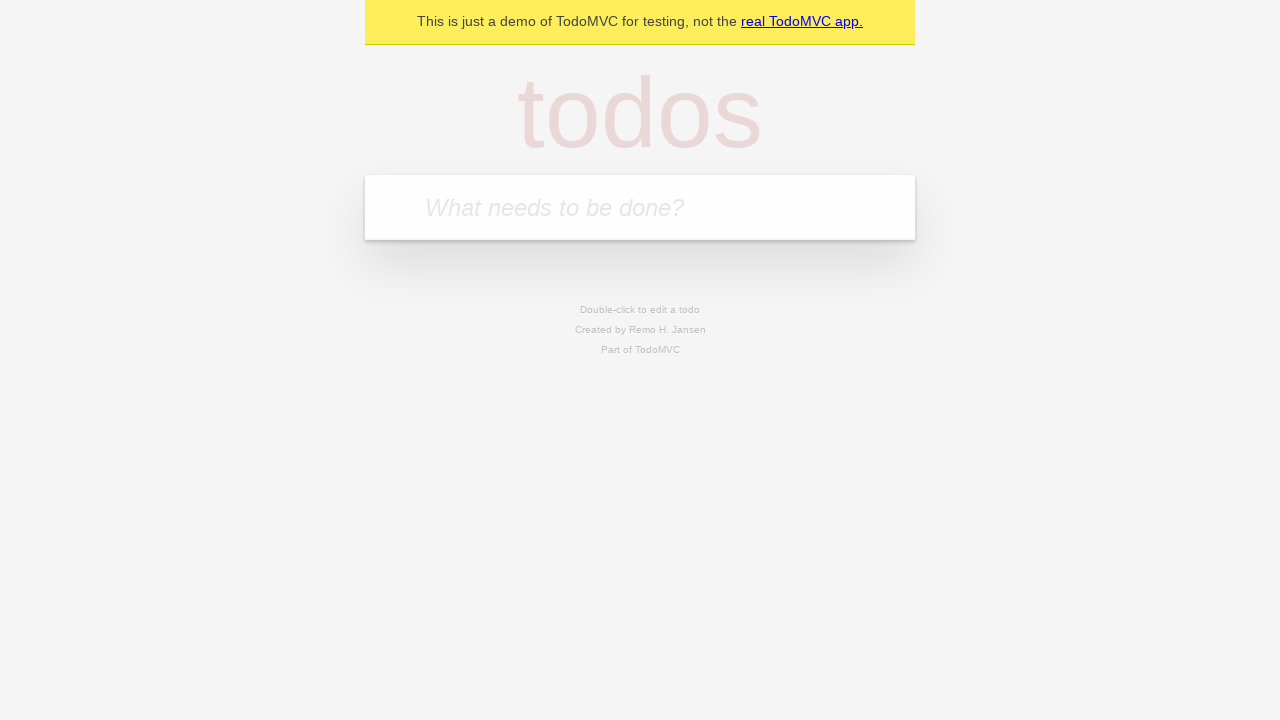

Filled todo input with 'buy some cheese' on internal:attr=[placeholder="What needs to be done?"i]
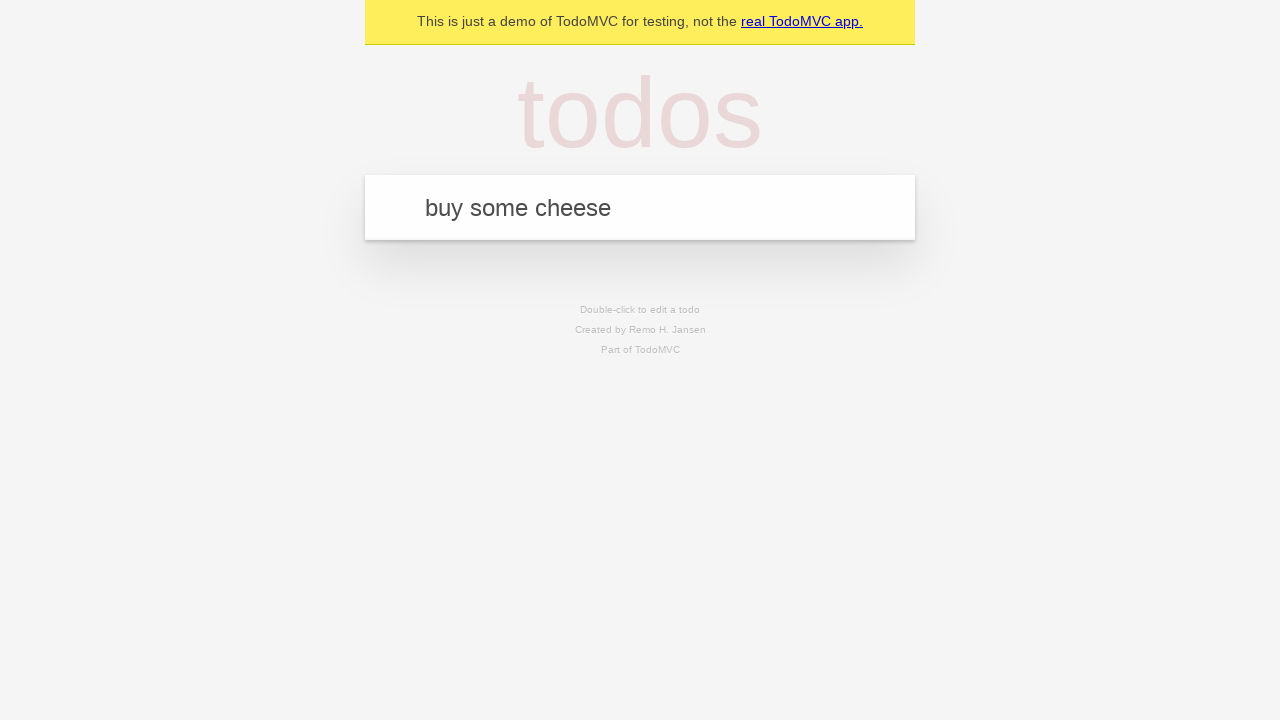

Pressed Enter to create first todo on internal:attr=[placeholder="What needs to be done?"i]
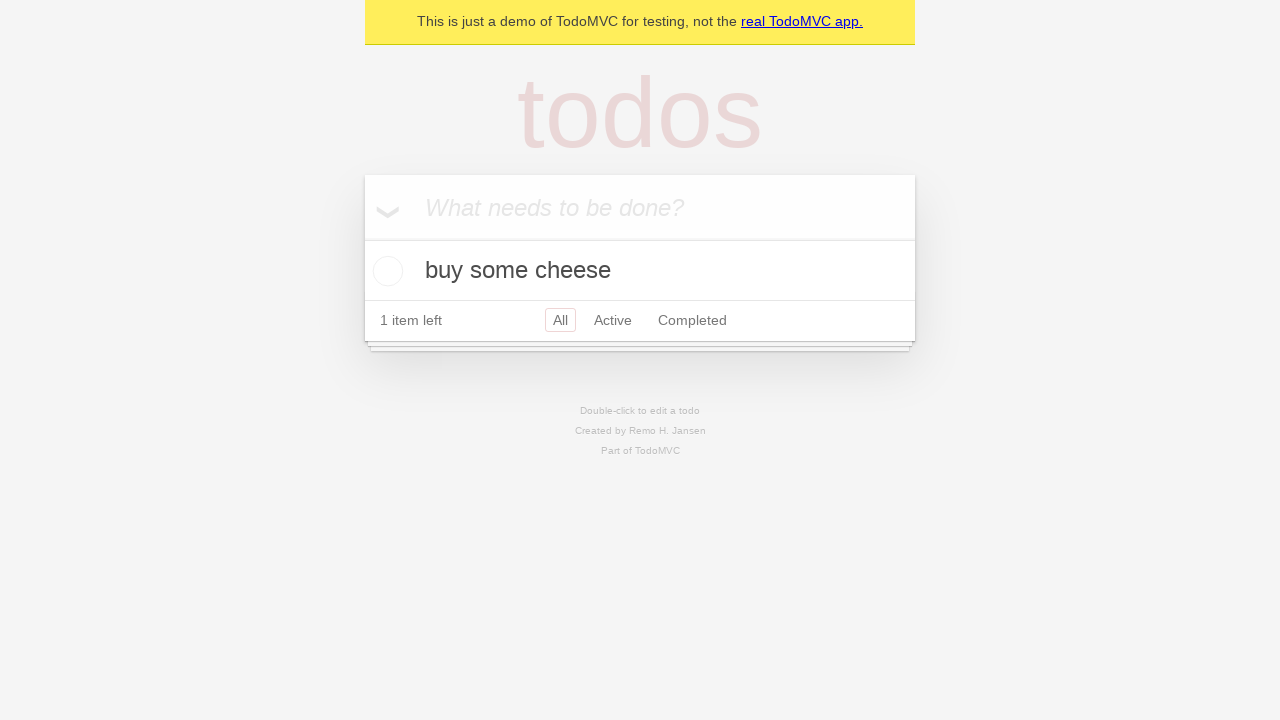

Filled todo input with 'feed the cat' on internal:attr=[placeholder="What needs to be done?"i]
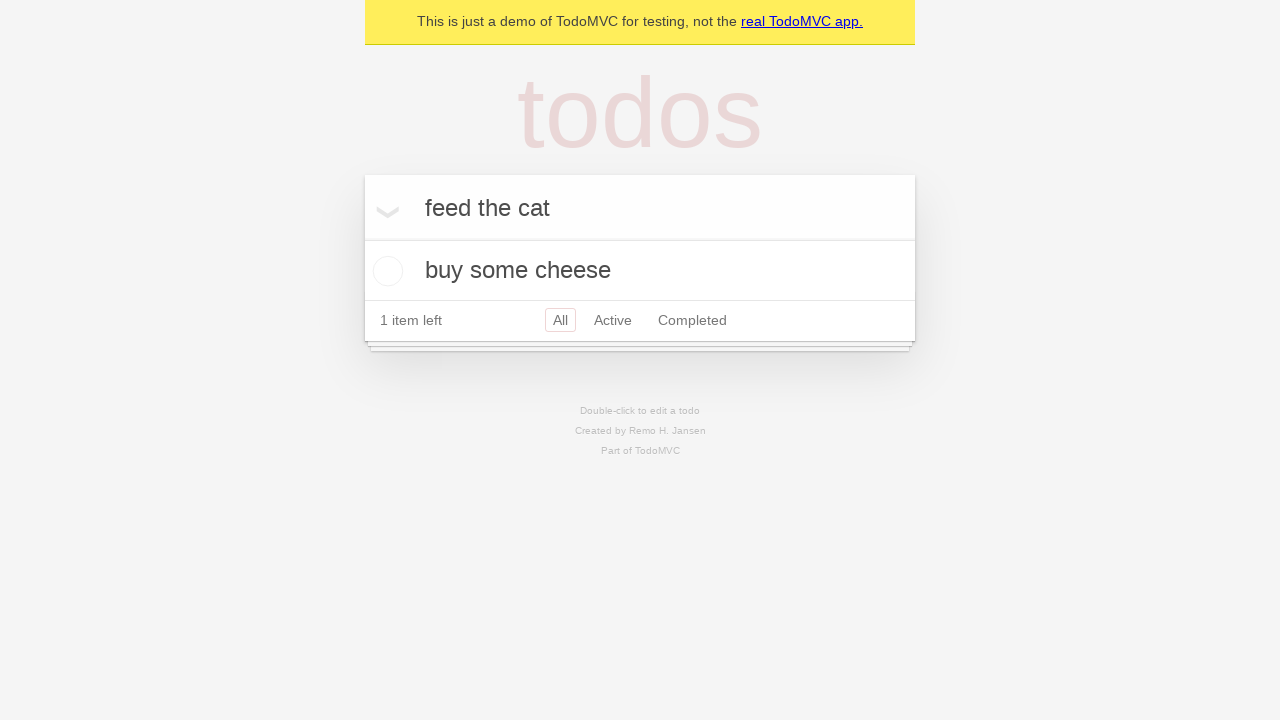

Pressed Enter to create second todo on internal:attr=[placeholder="What needs to be done?"i]
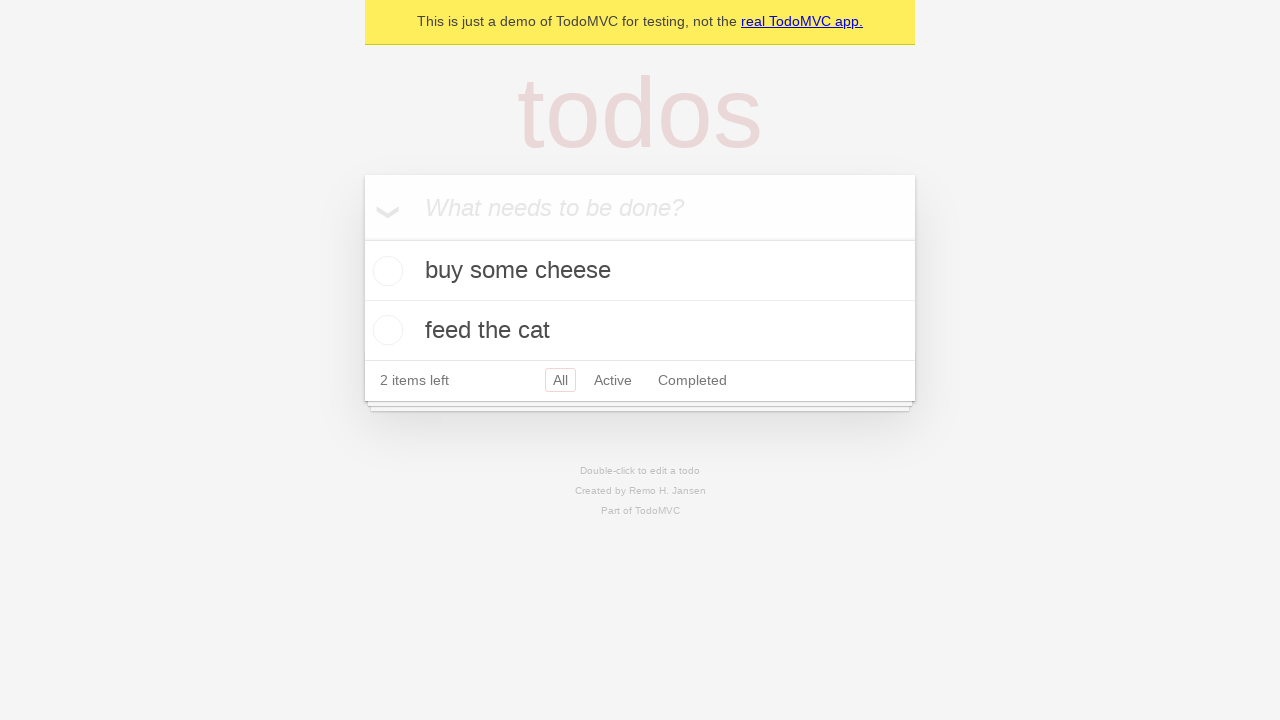

Filled todo input with 'book a doctors appointment' on internal:attr=[placeholder="What needs to be done?"i]
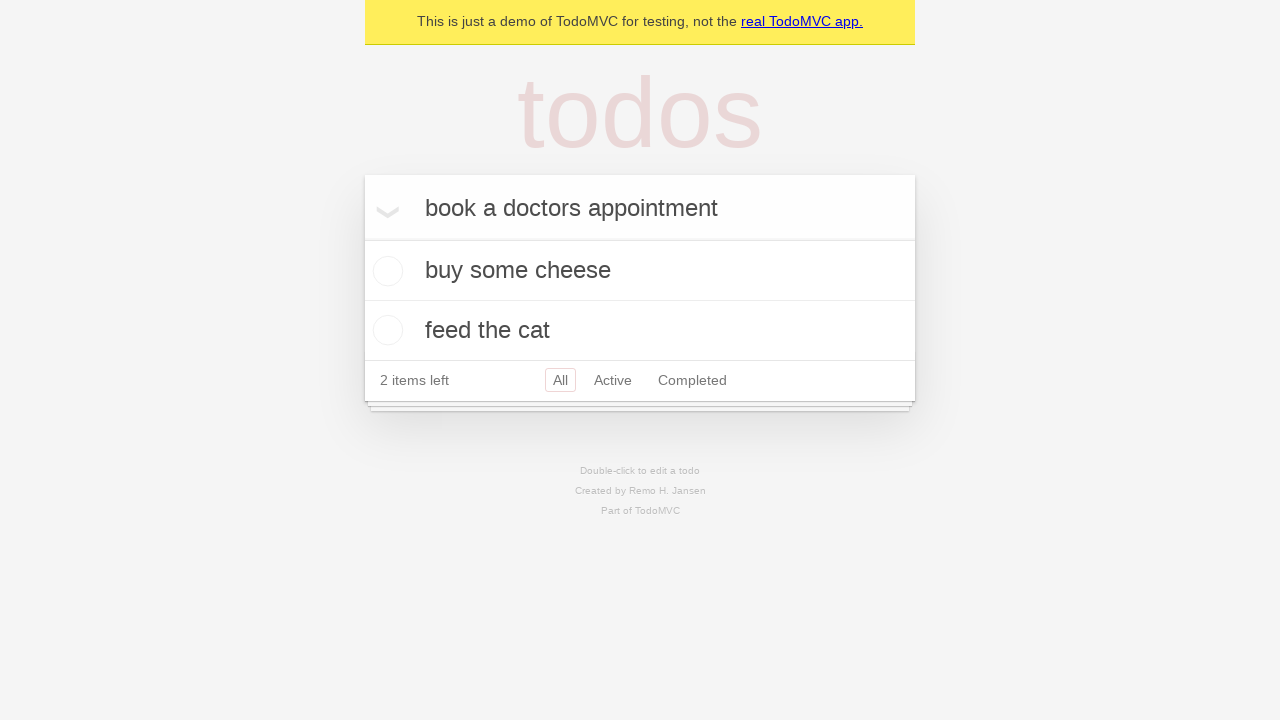

Pressed Enter to create third todo on internal:attr=[placeholder="What needs to be done?"i]
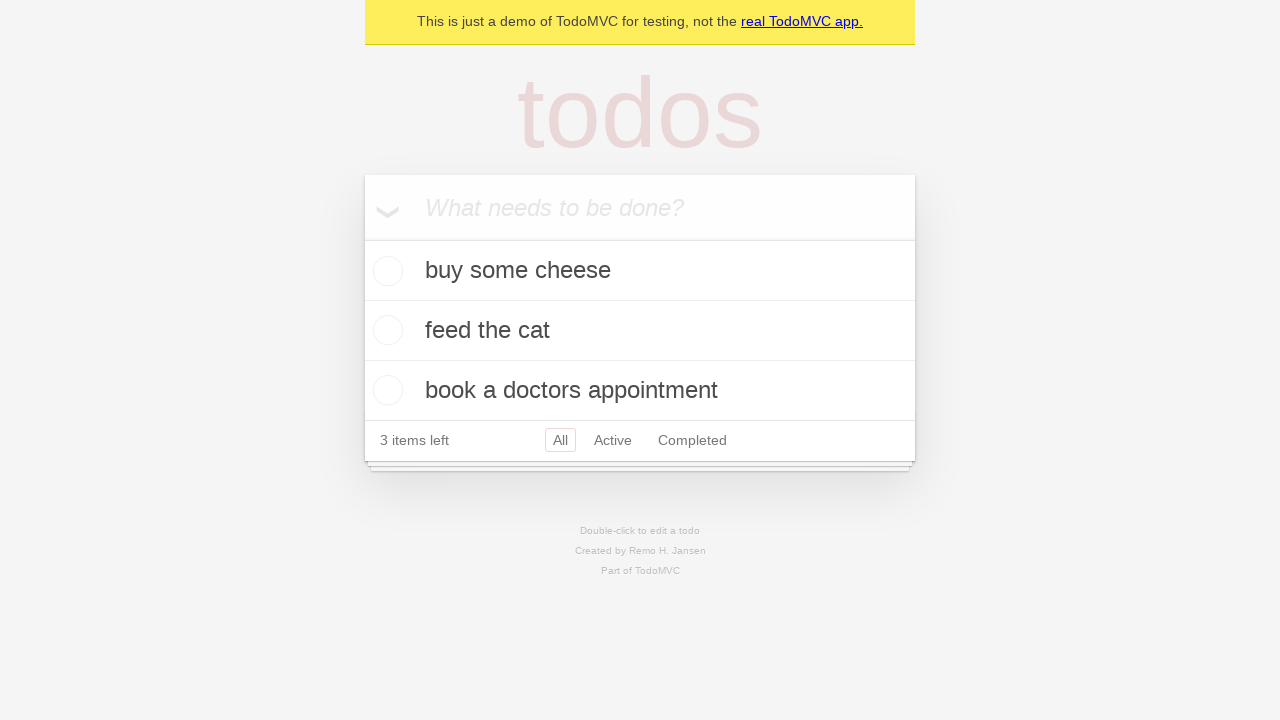

Waited for third todo item to load
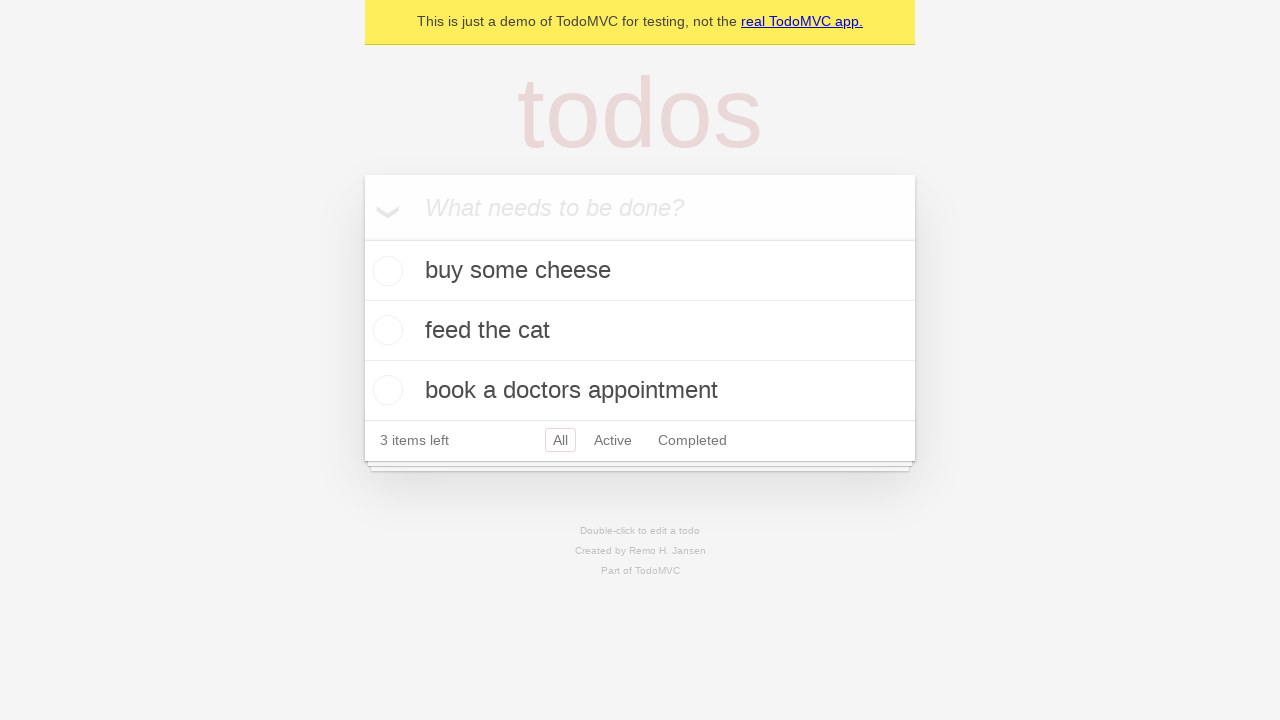

Double-clicked second todo item to enter edit mode at (640, 331) on internal:testid=[data-testid="todo-item"s] >> nth=1
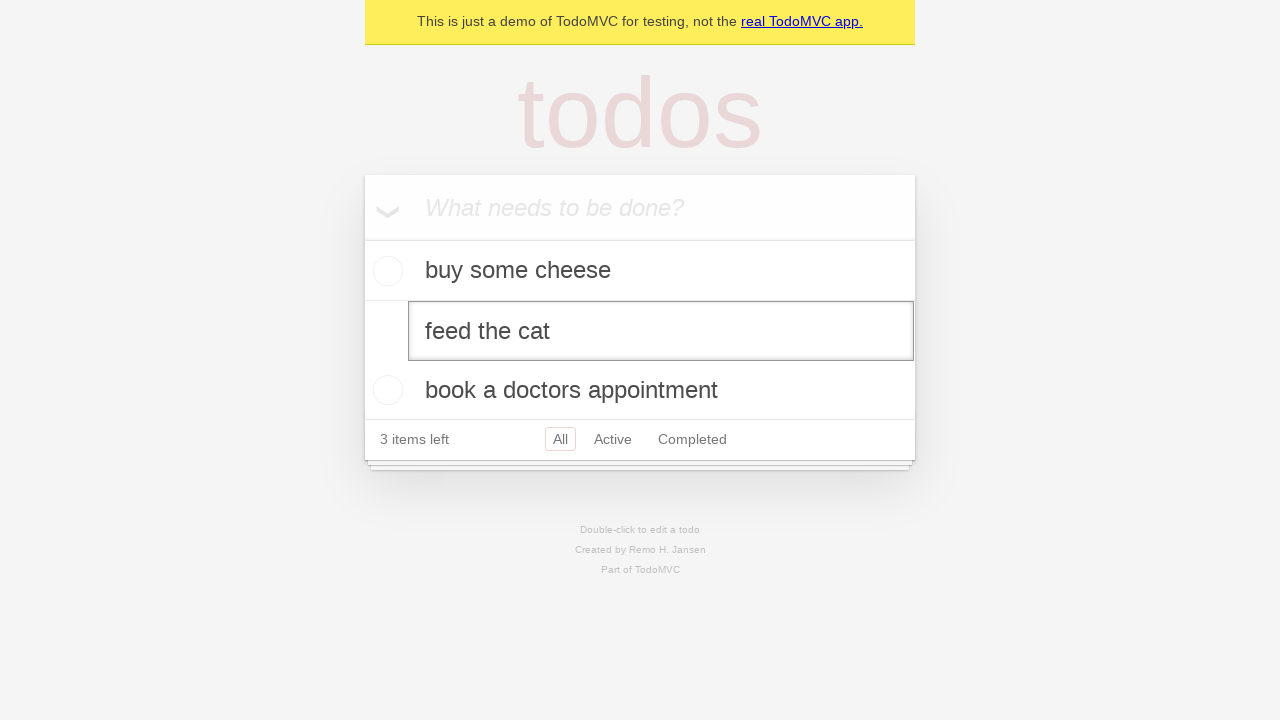

Filled edit field with text containing leading and trailing whitespace on internal:testid=[data-testid="todo-item"s] >> nth=1 >> internal:role=textbox[nam
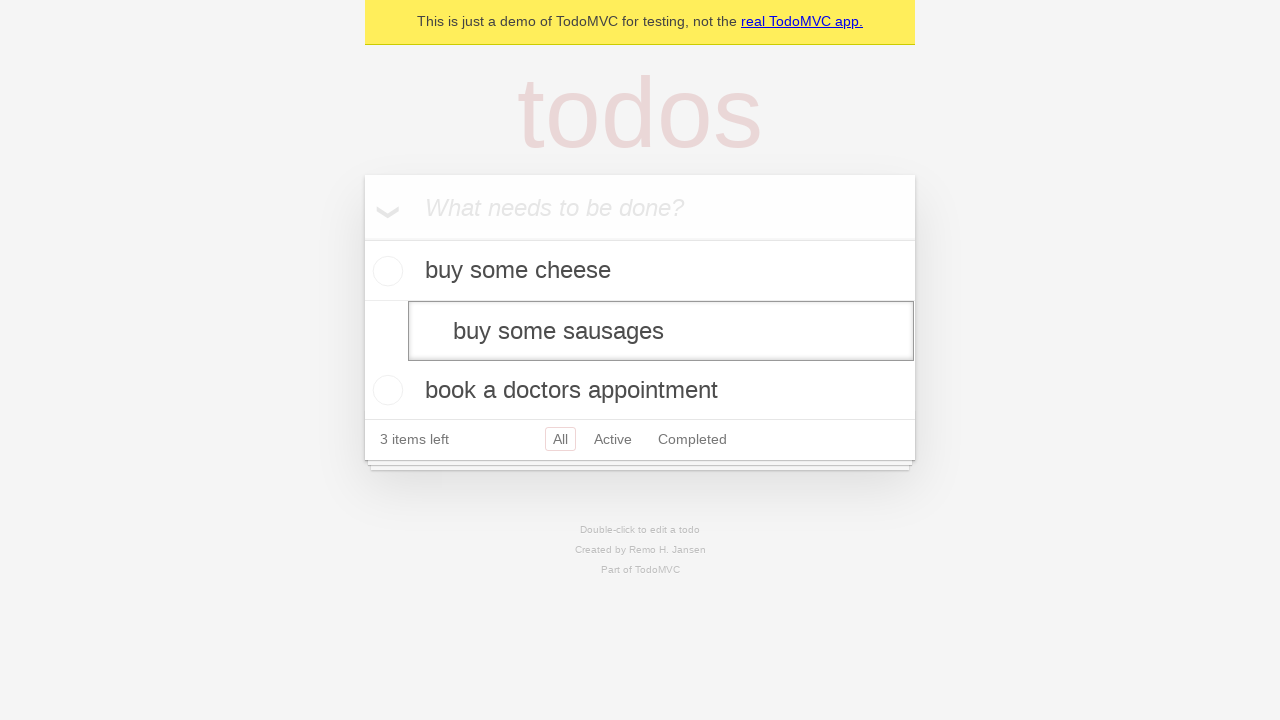

Pressed Enter to confirm edit and save trimmed todo text on internal:testid=[data-testid="todo-item"s] >> nth=1 >> internal:role=textbox[nam
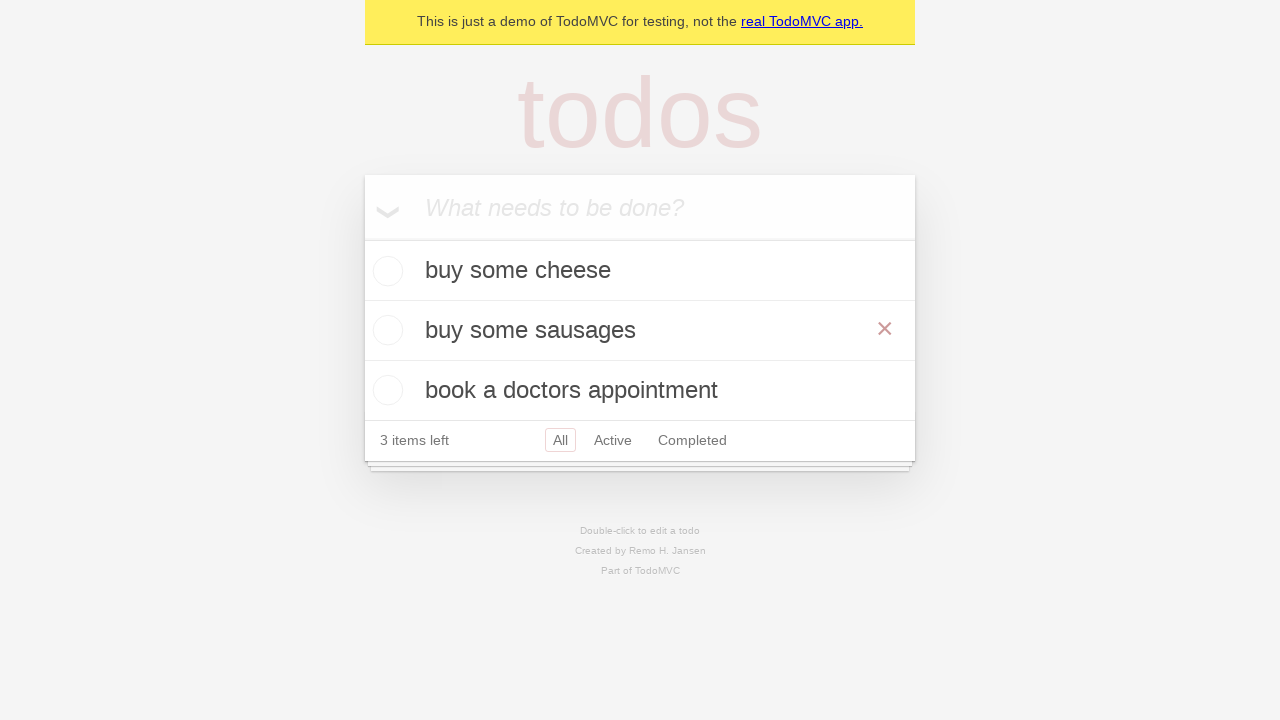

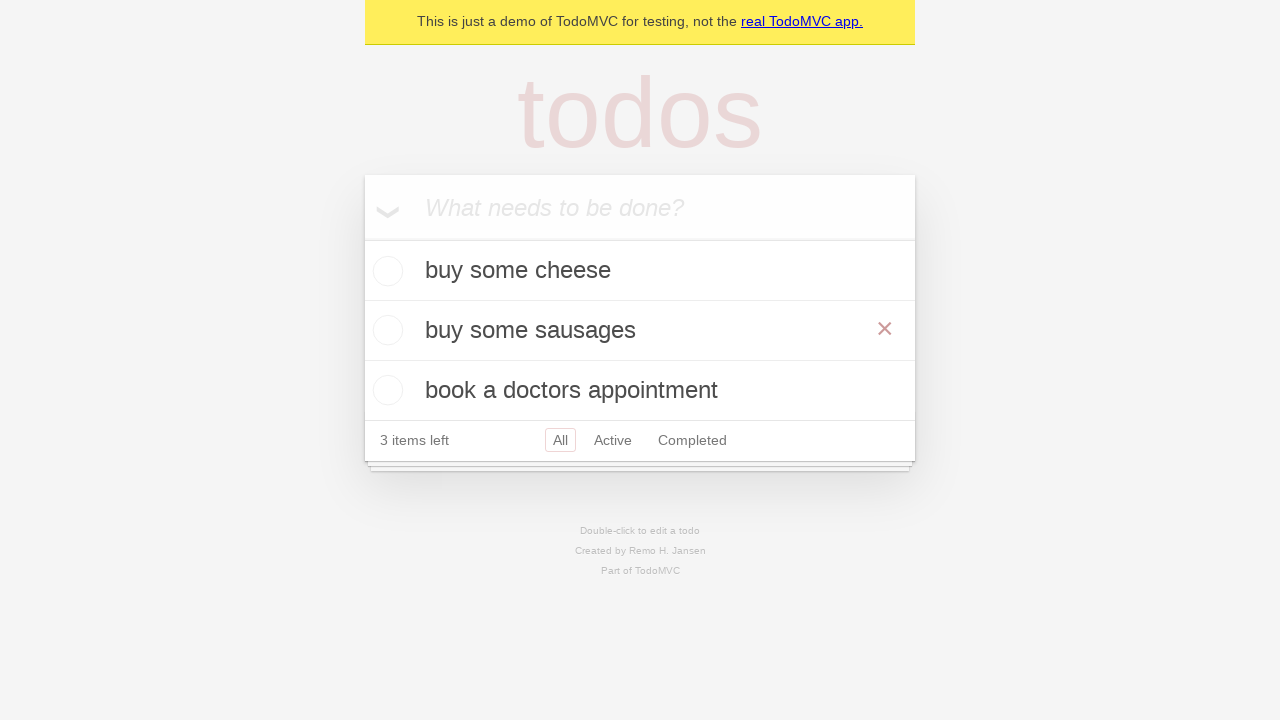